Tests checkbox functionality by clicking checkboxes to toggle their selected state and verifying the changes

Starting URL: http://the-internet.herokuapp.com/checkboxes

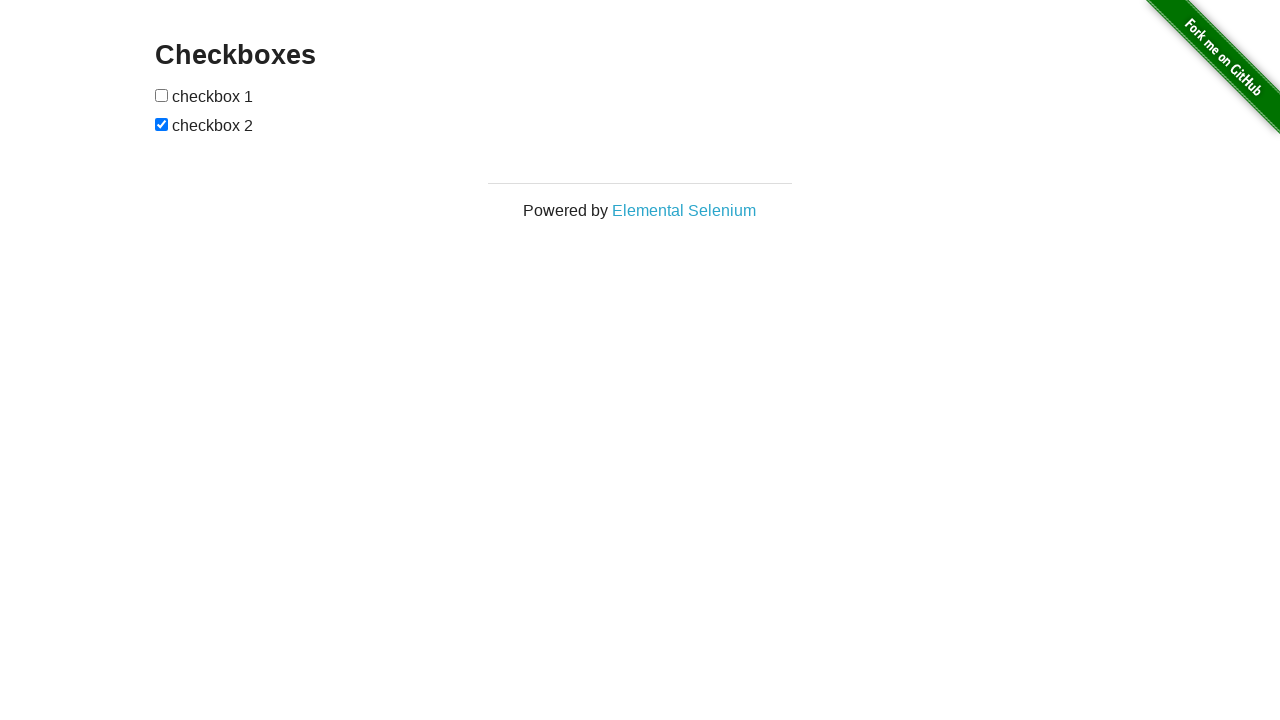

Waited for checkboxes to be present
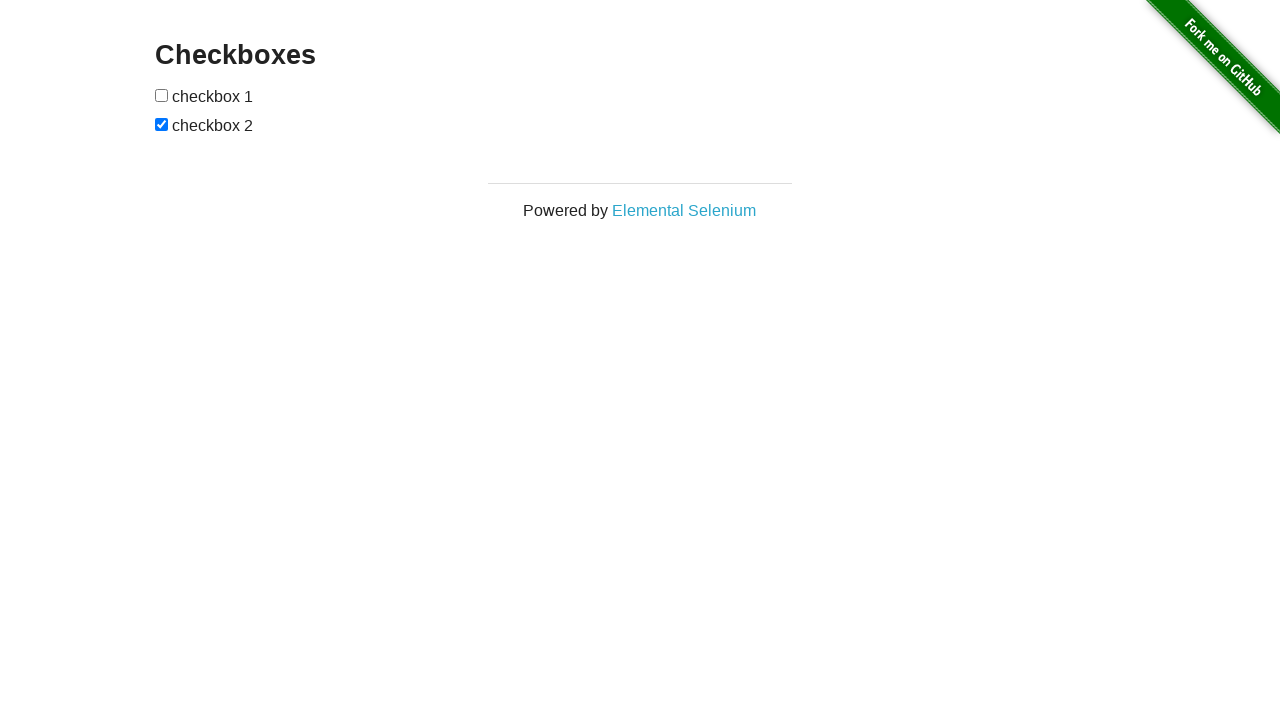

Located all checkboxes on the page
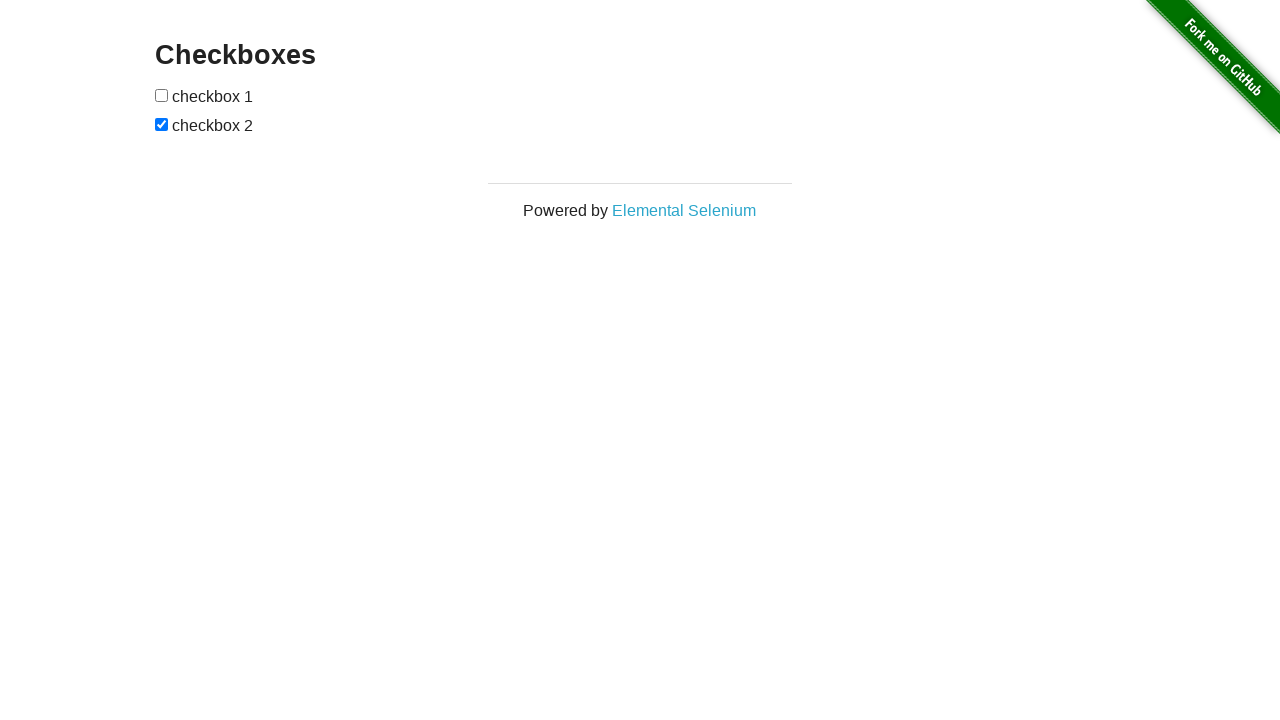

Verified first checkbox is not selected initially
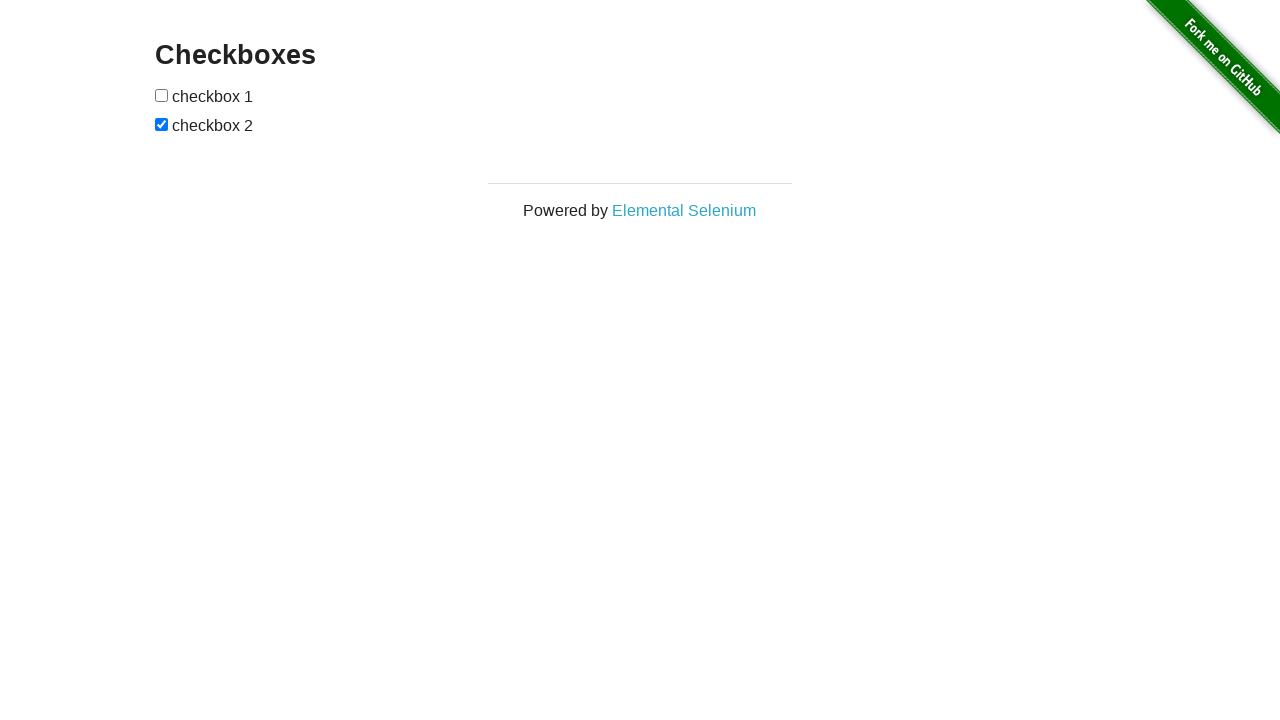

Clicked first checkbox to select it at (162, 95) on [type=checkbox] >> nth=0
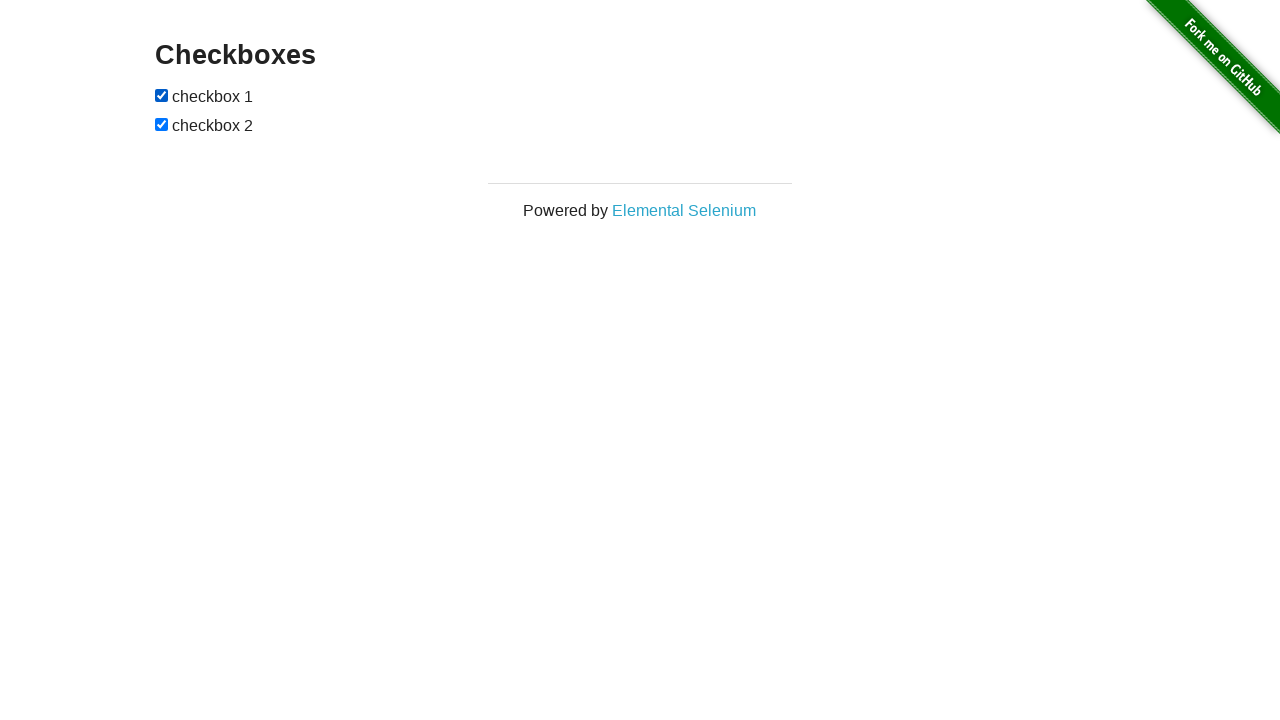

Verified first checkbox is now selected
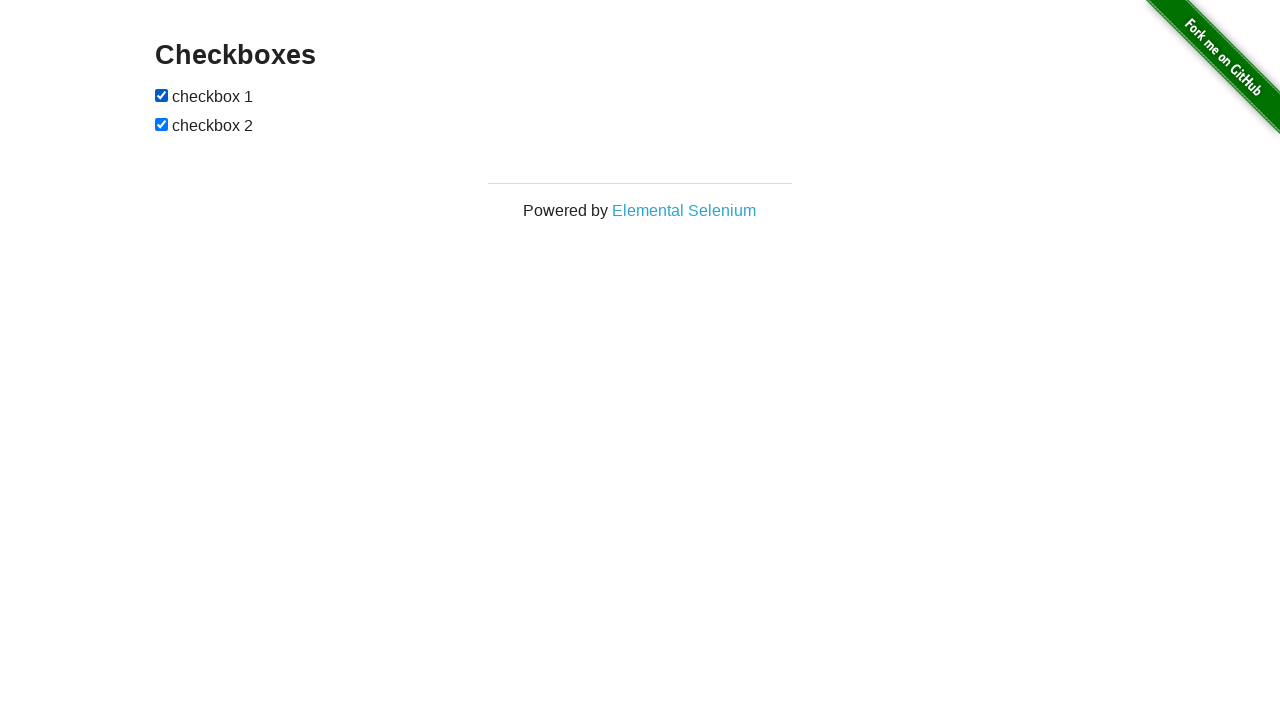

Verified second checkbox is selected initially
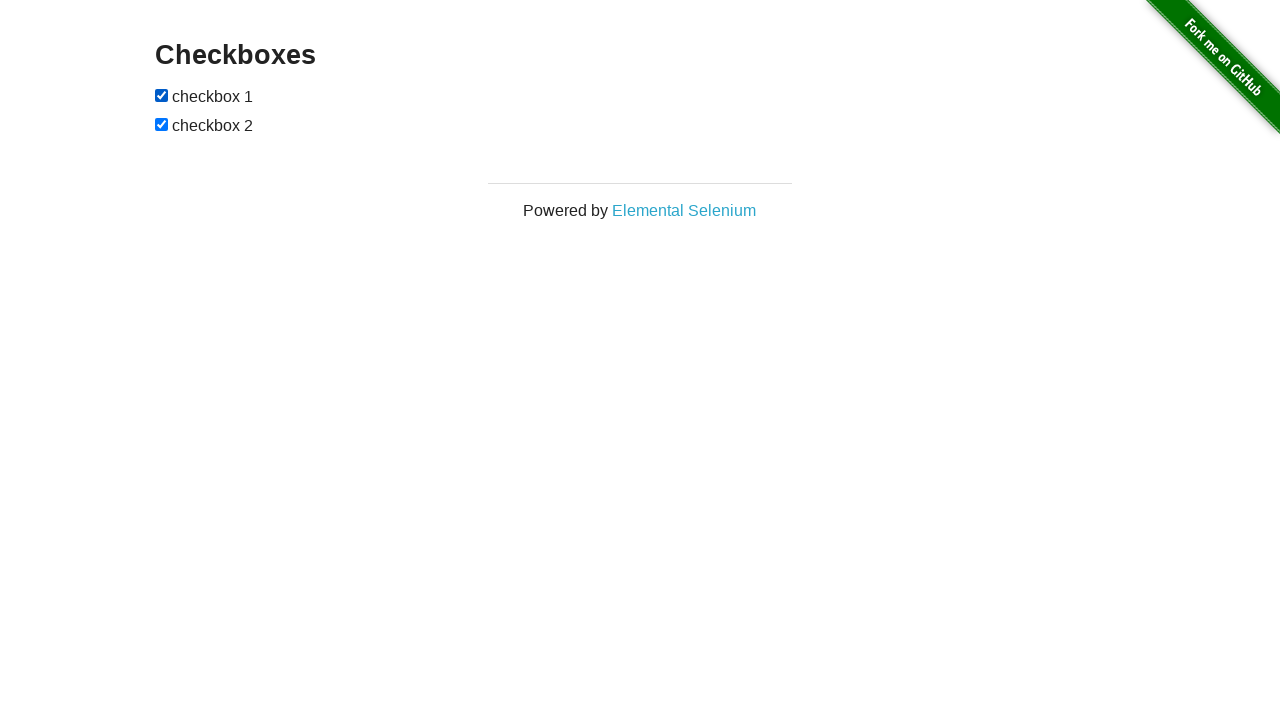

Clicked second checkbox to deselect it at (162, 124) on [type=checkbox] >> nth=1
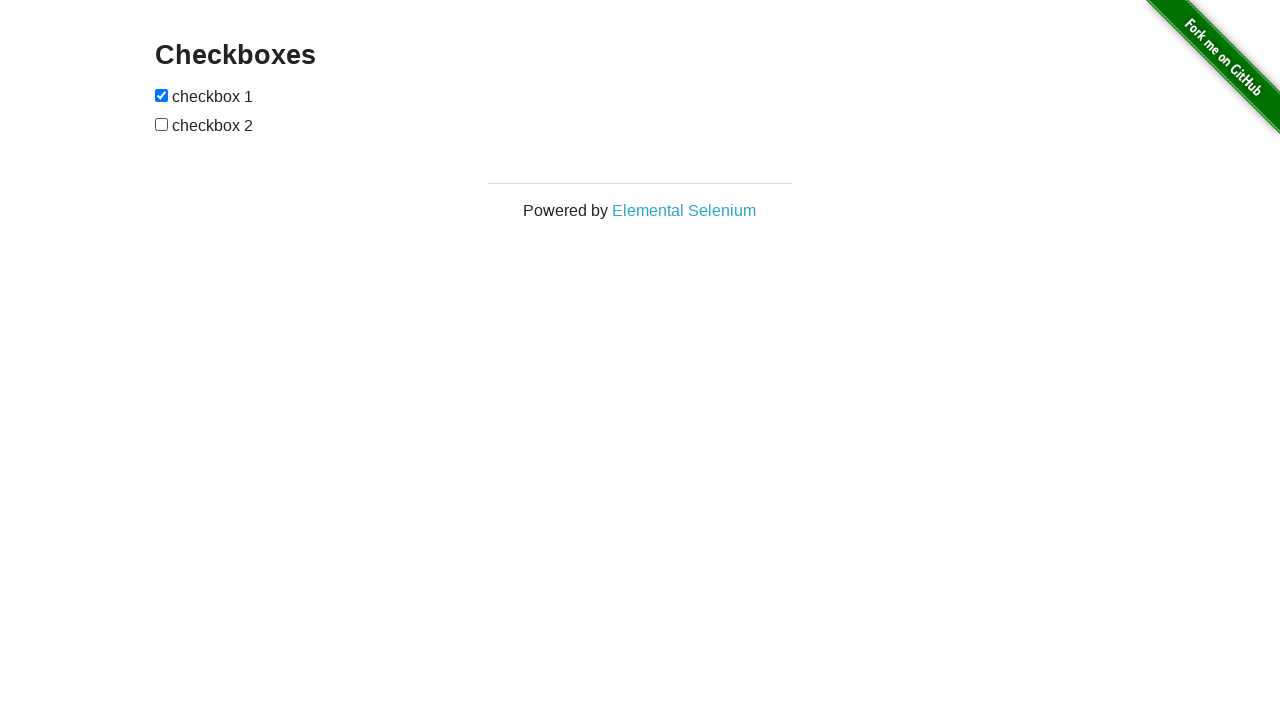

Verified second checkbox is now deselected
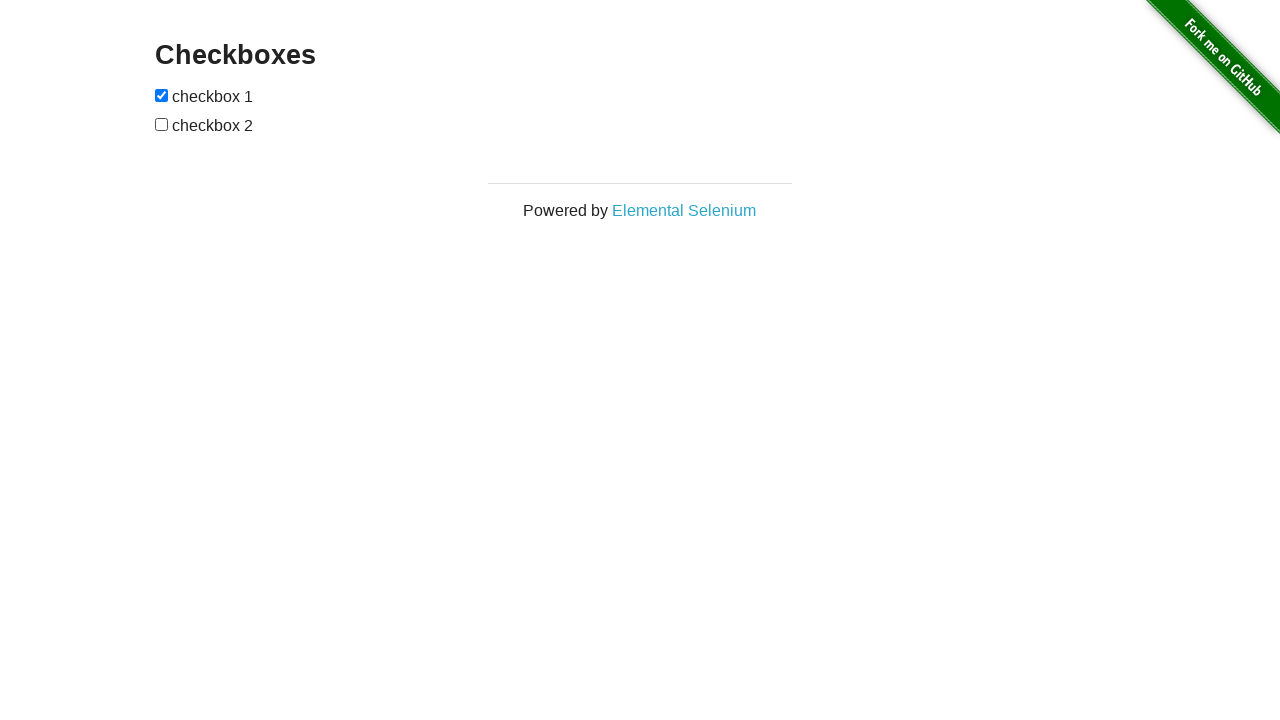

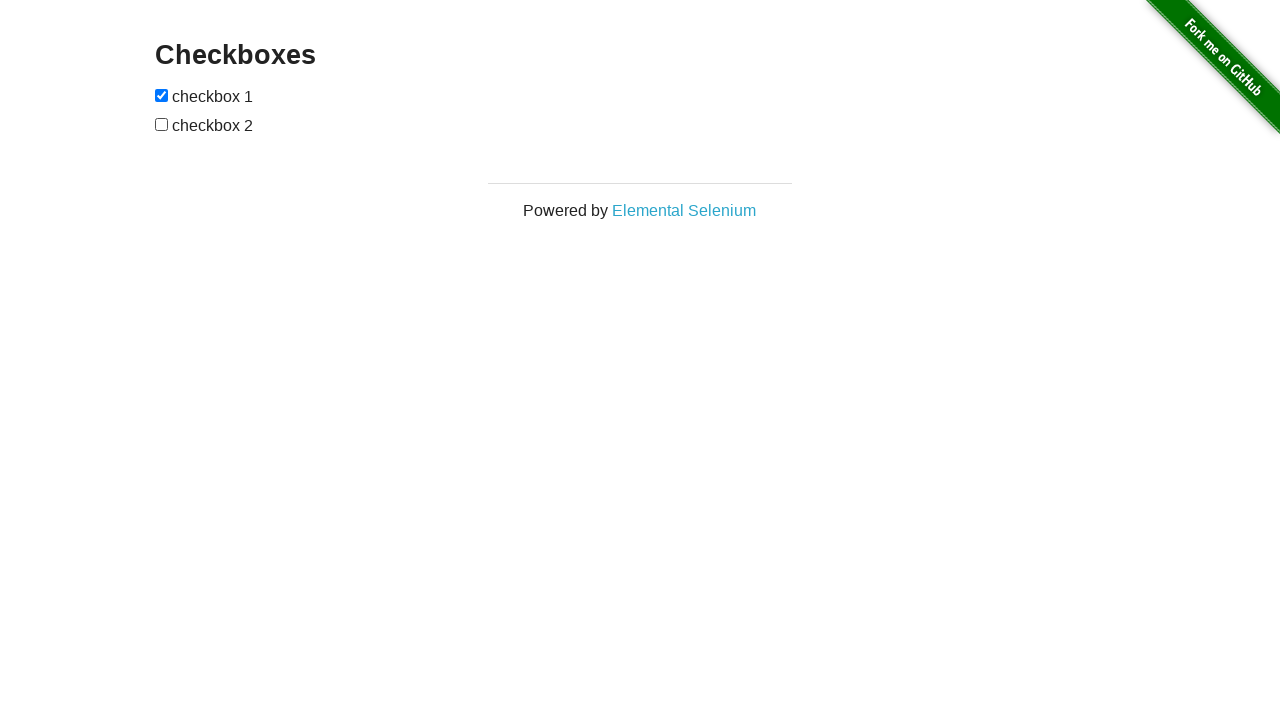